Navigates to jasonraimondi.com and verifies the page loads successfully by checking the response status code

Starting URL: https://jasonraimondi.com

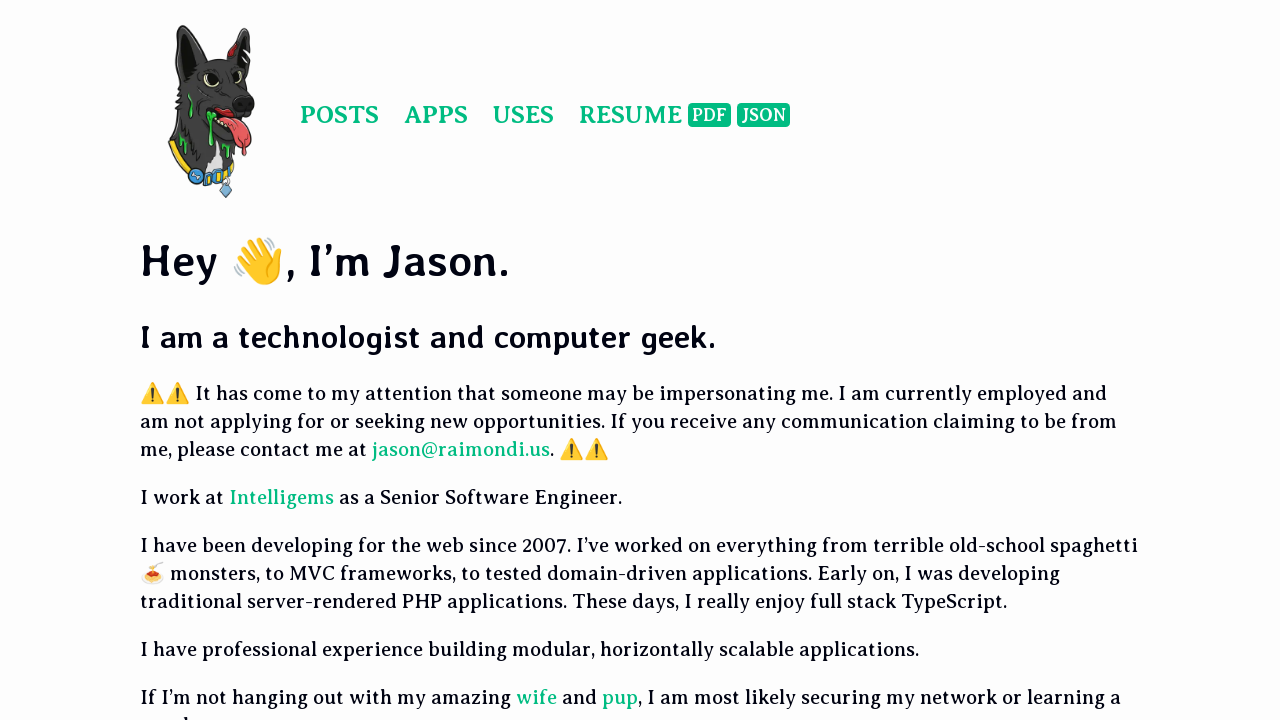

Navigated to https://jasonraimondi.com
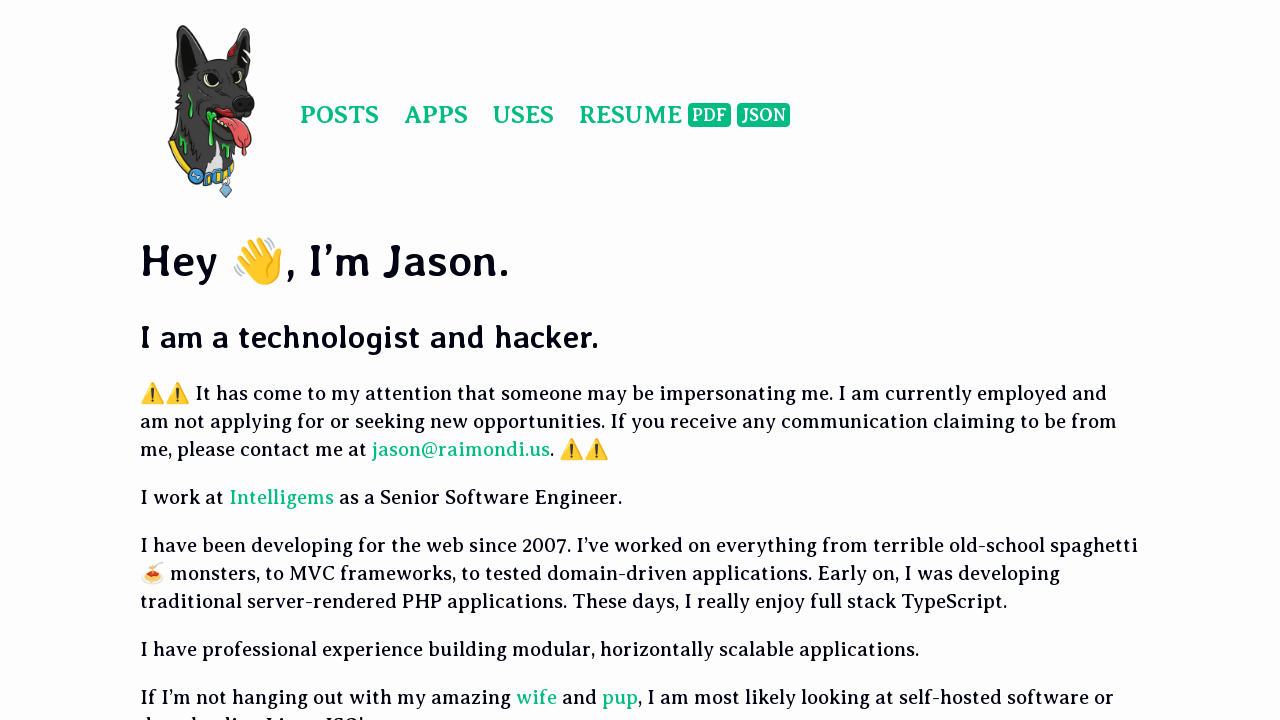

Verified page response status is successful (< 400)
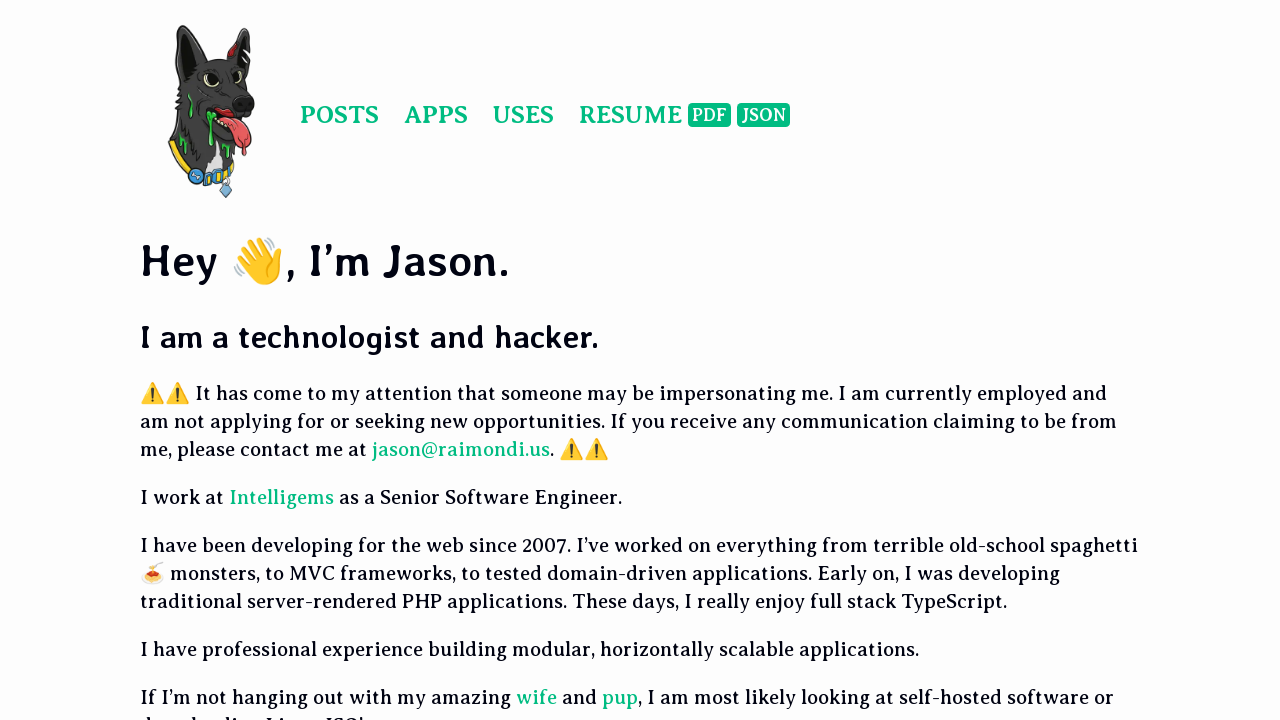

Page DOM content fully loaded
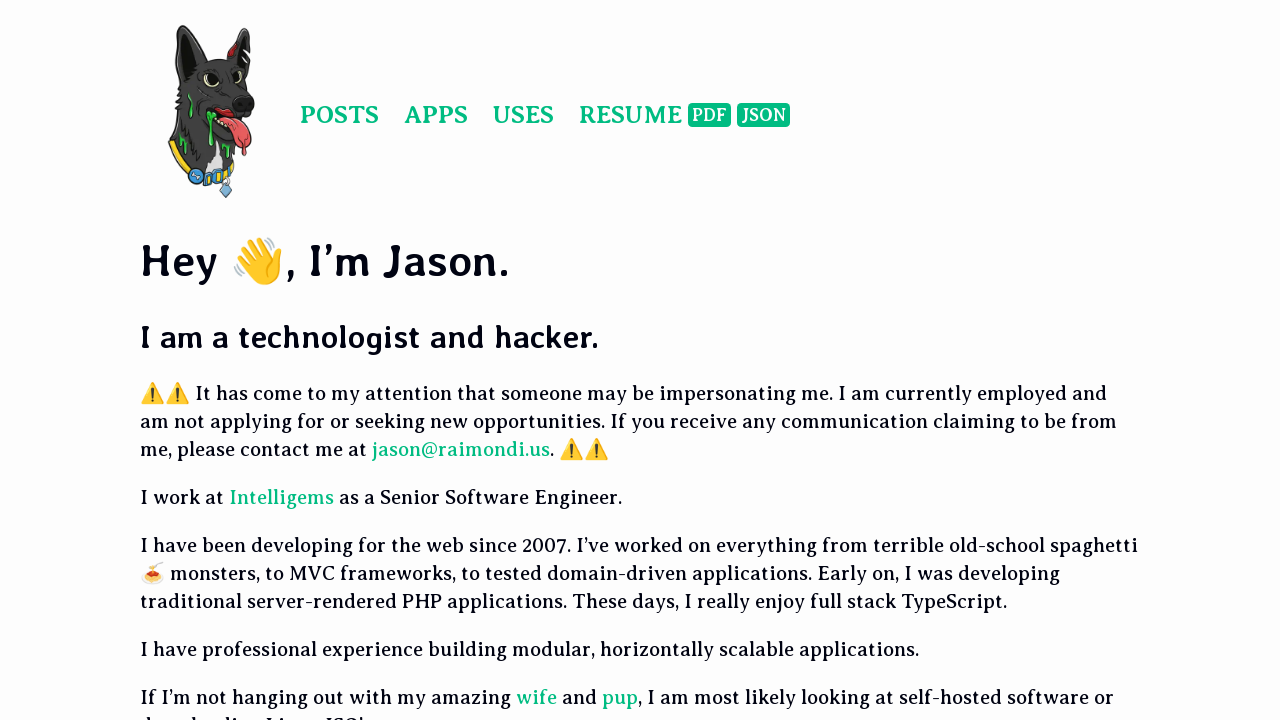

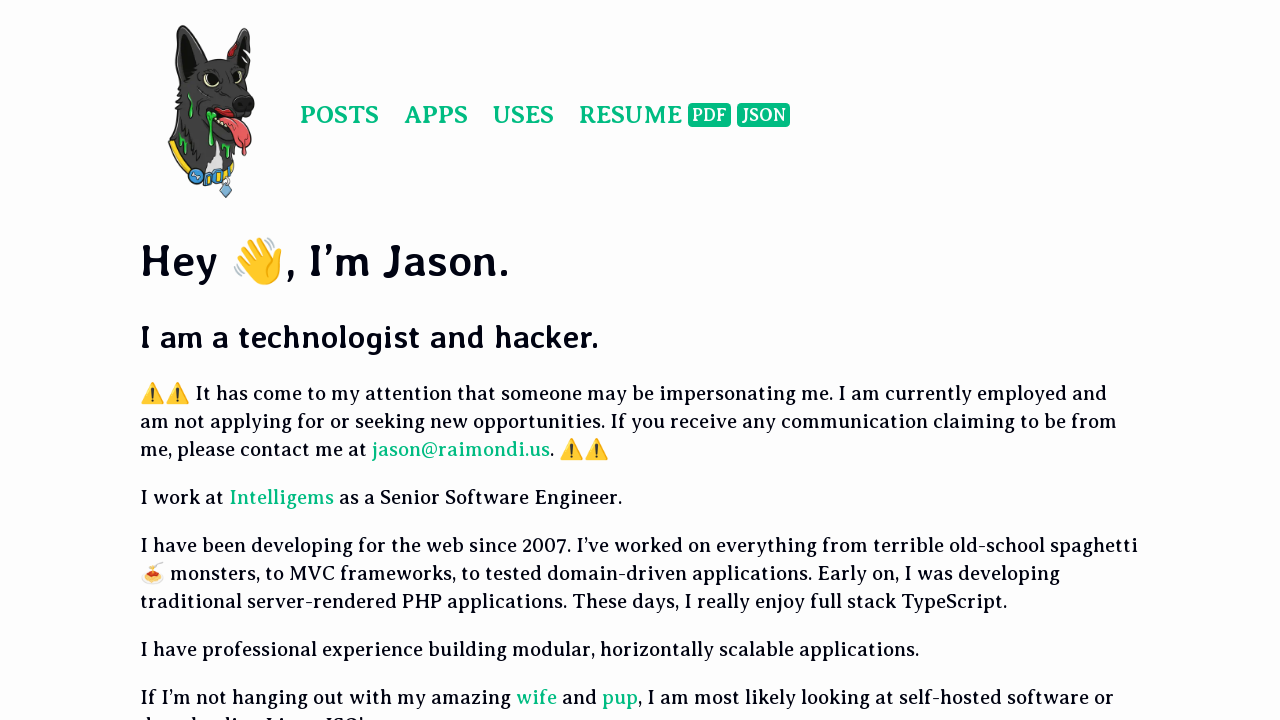